Tests various JavaScript executor interactions including filling a text field, scrolling down to the bottom of the page, and scrolling back up to the top

Starting URL: https://testautomationpractice.blogspot.com/

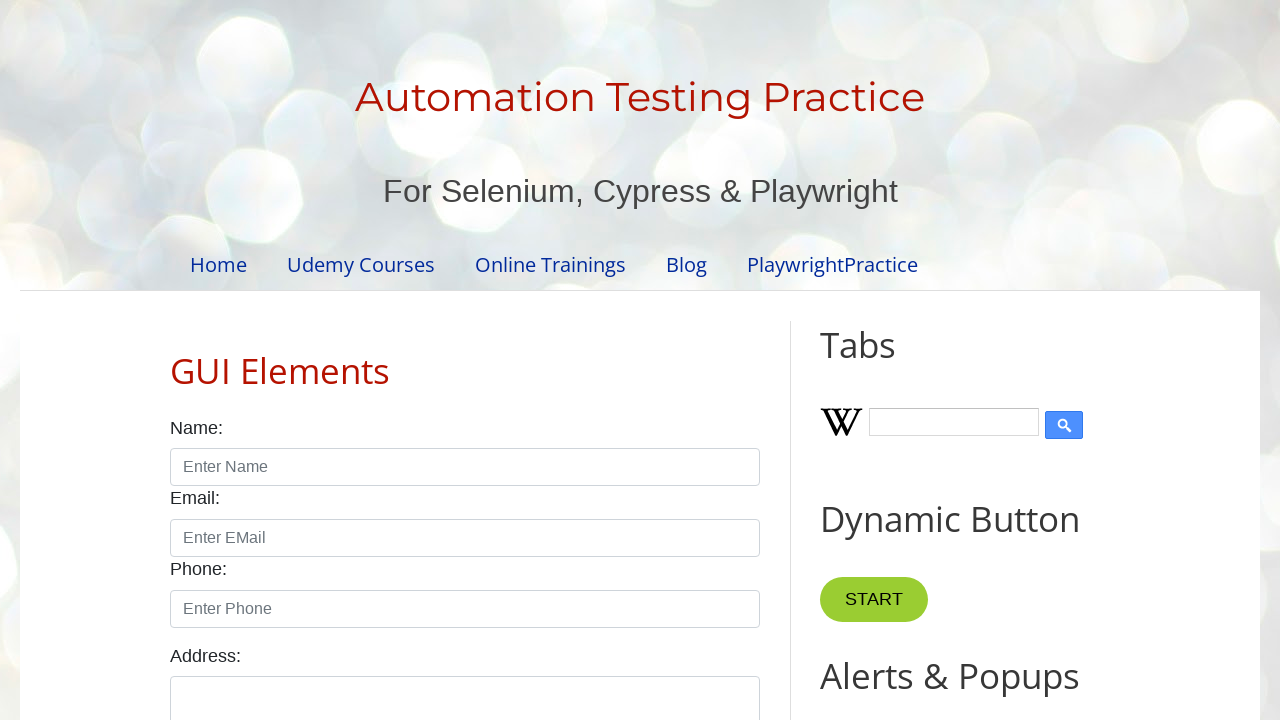

Filled name field with 'Akash' using JavaScript executor
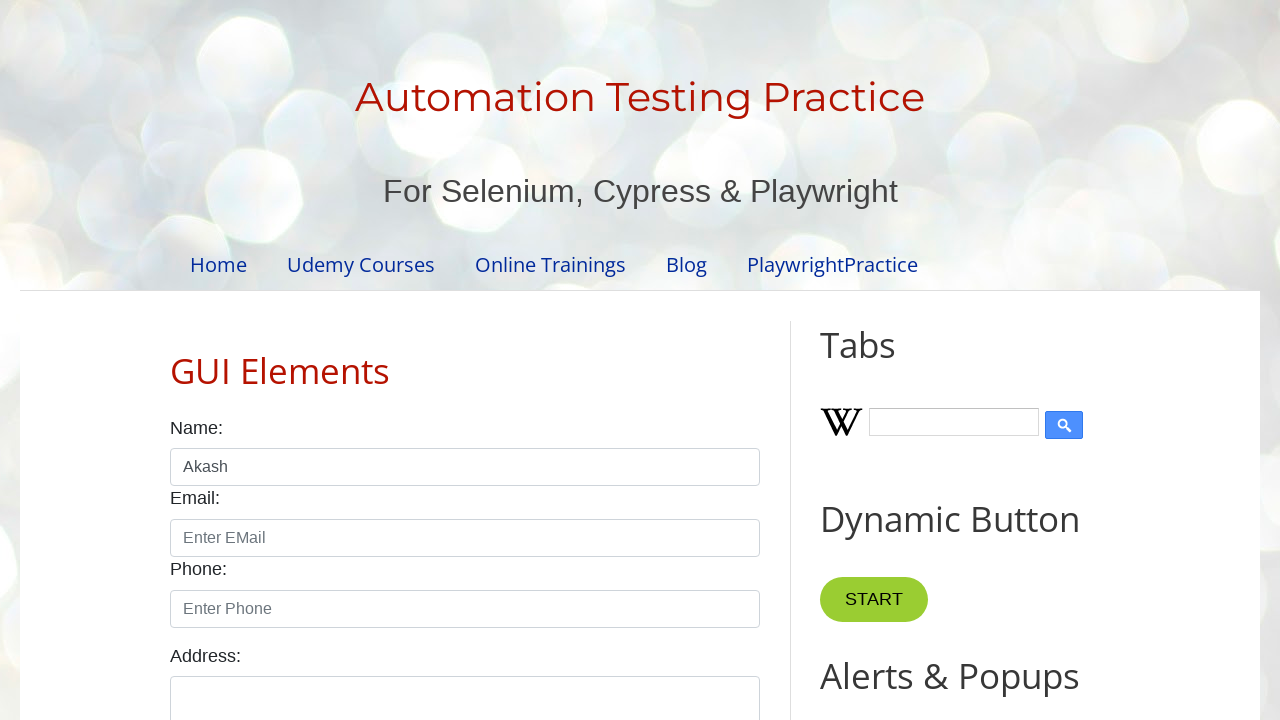

Scrolled down to the bottom of the page
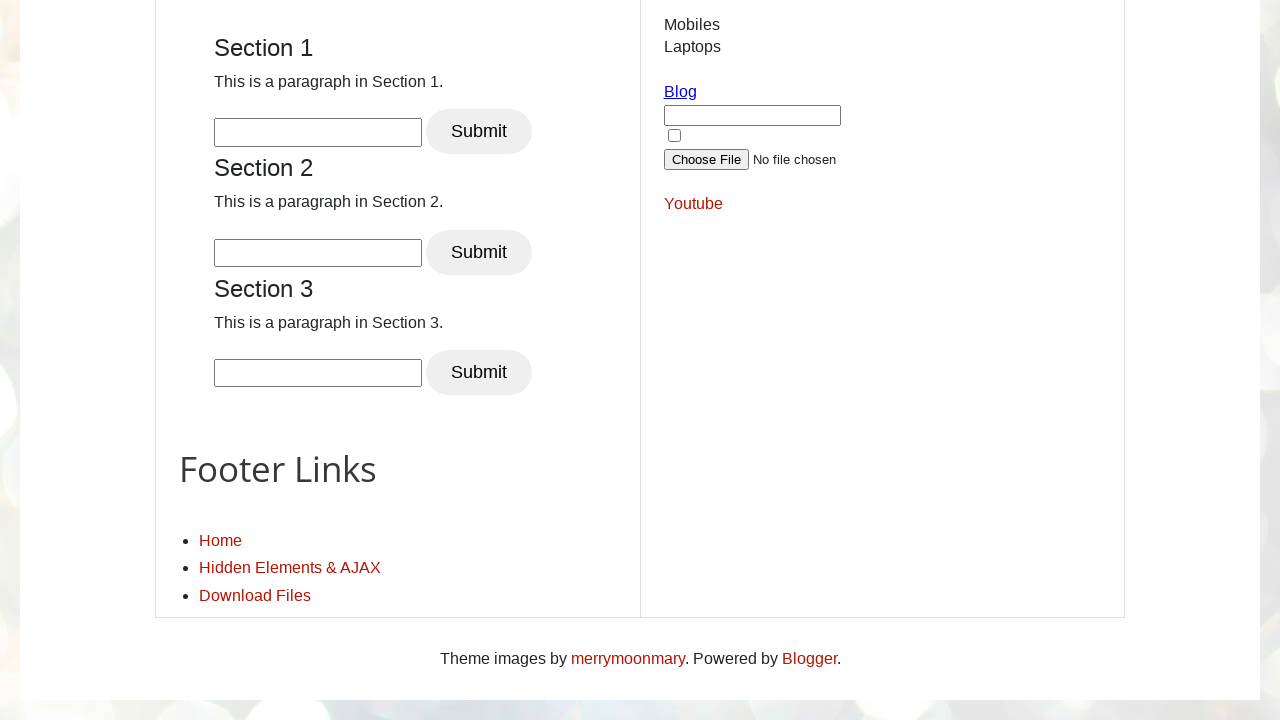

Waited 3 seconds for scroll to complete
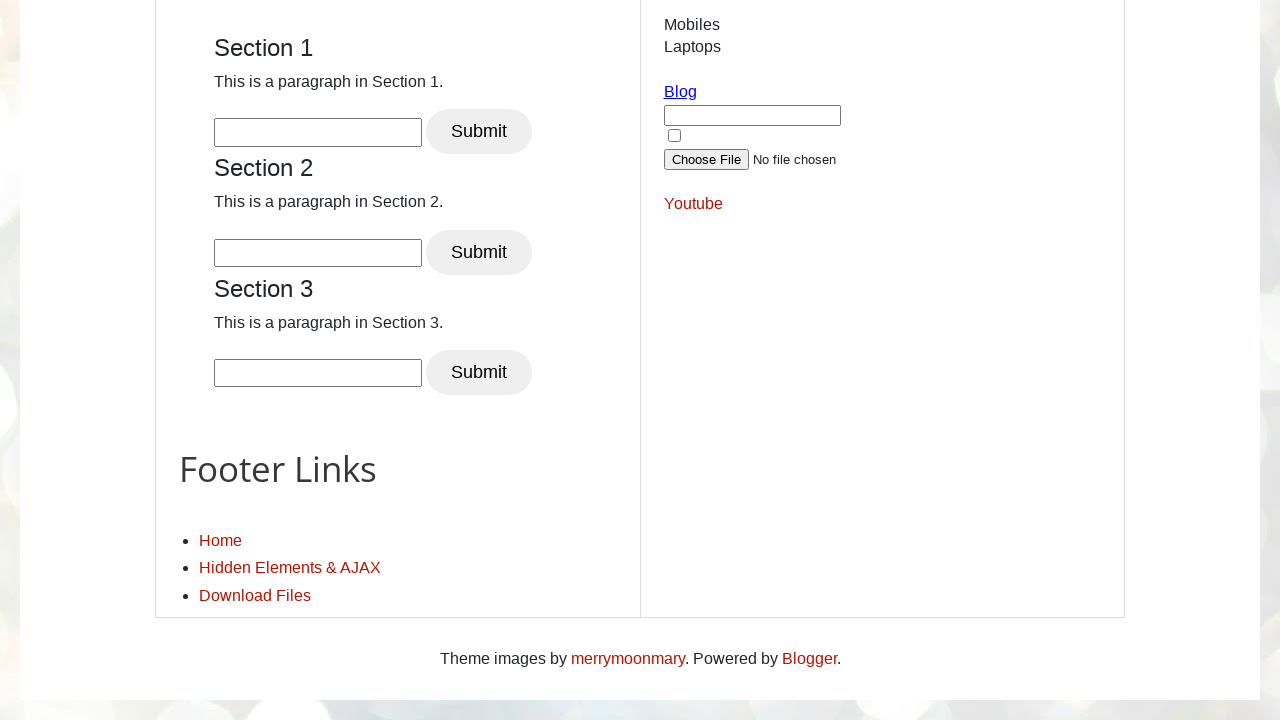

Scrolled back up to the top of the page
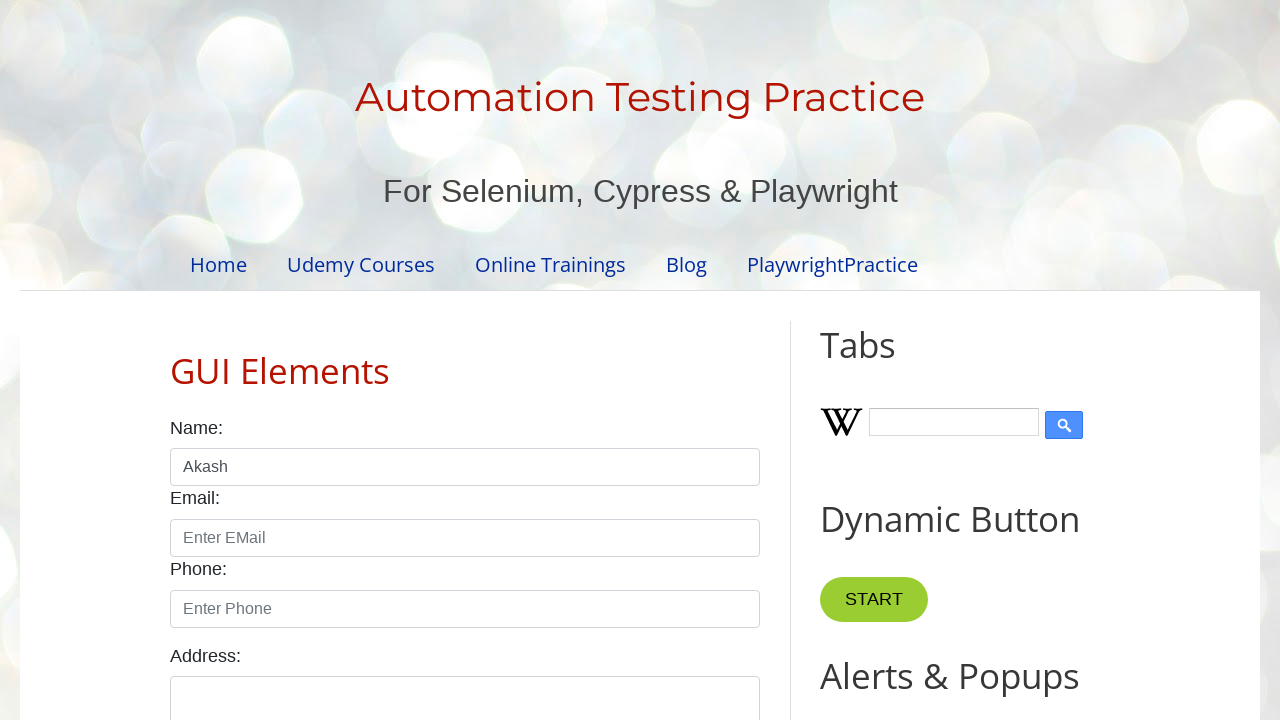

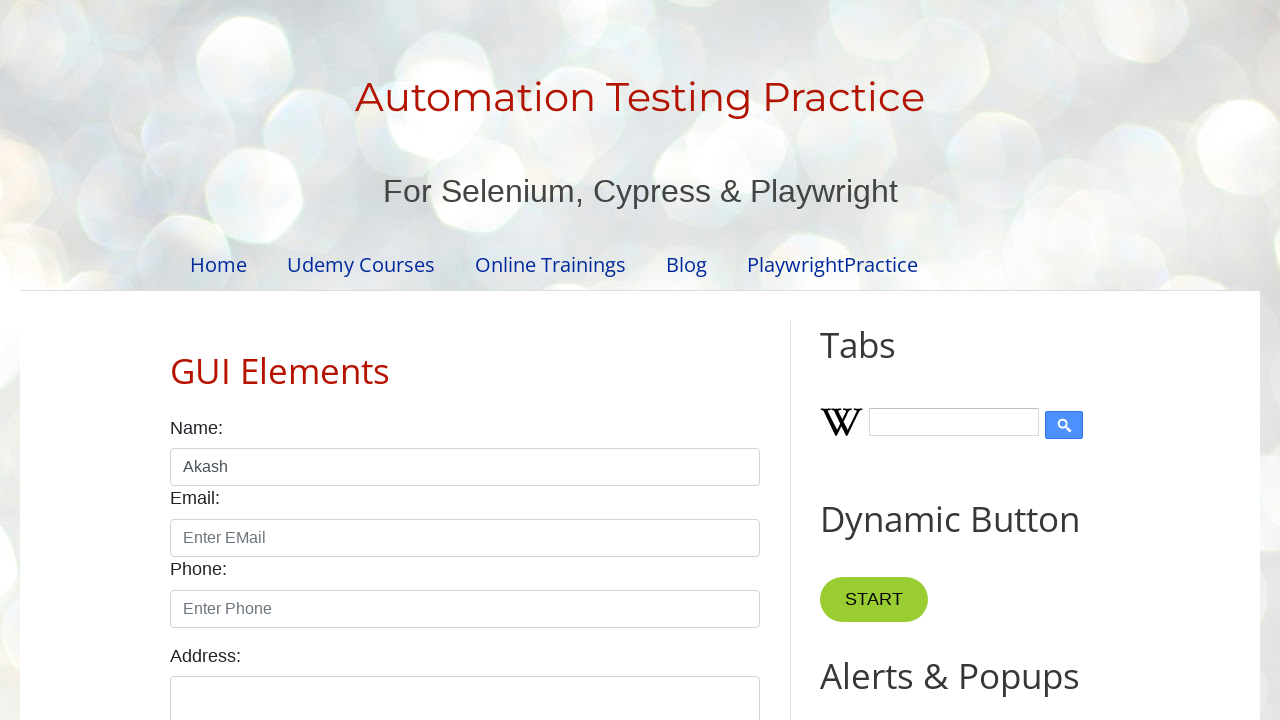